Navigates to a blogspot page about Pokemon, clicks on a link titled "The best pokemon", then clicks on a link titled "explain".

Starting URL: https://g1charizard.blogspot.com/

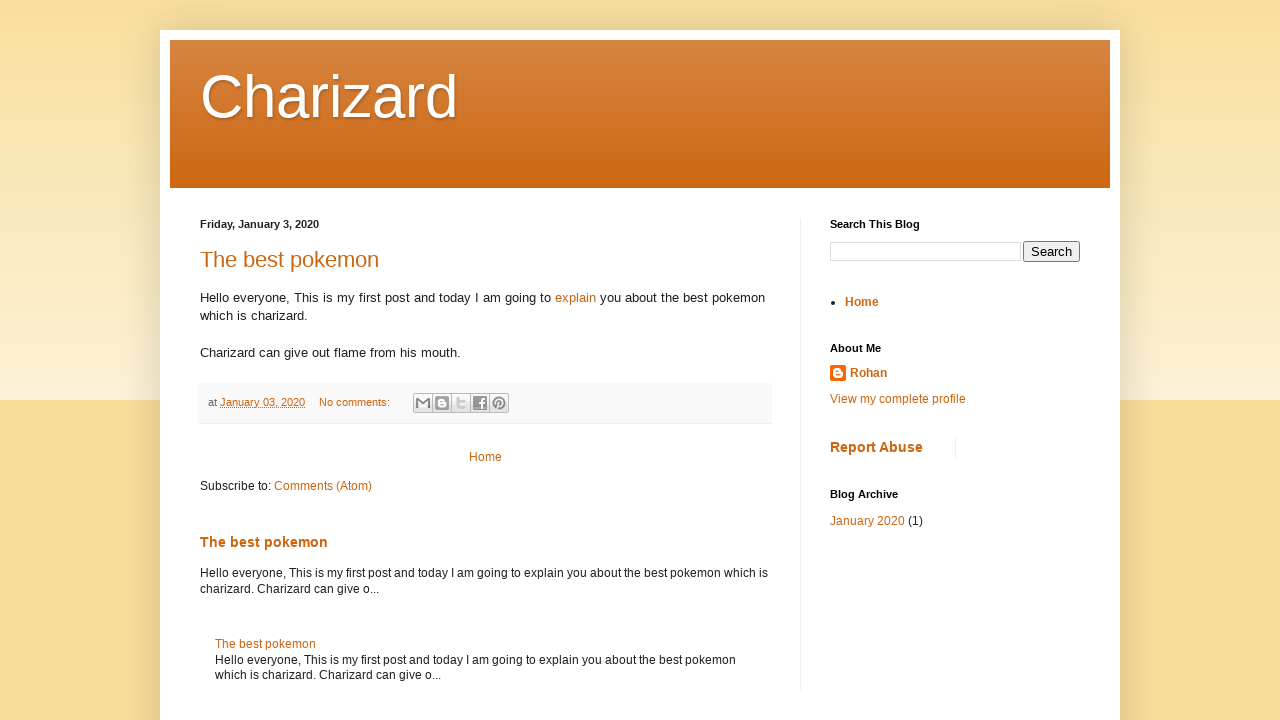

Clicked on 'The best pokemon' link at (290, 259) on text=The best pokemon
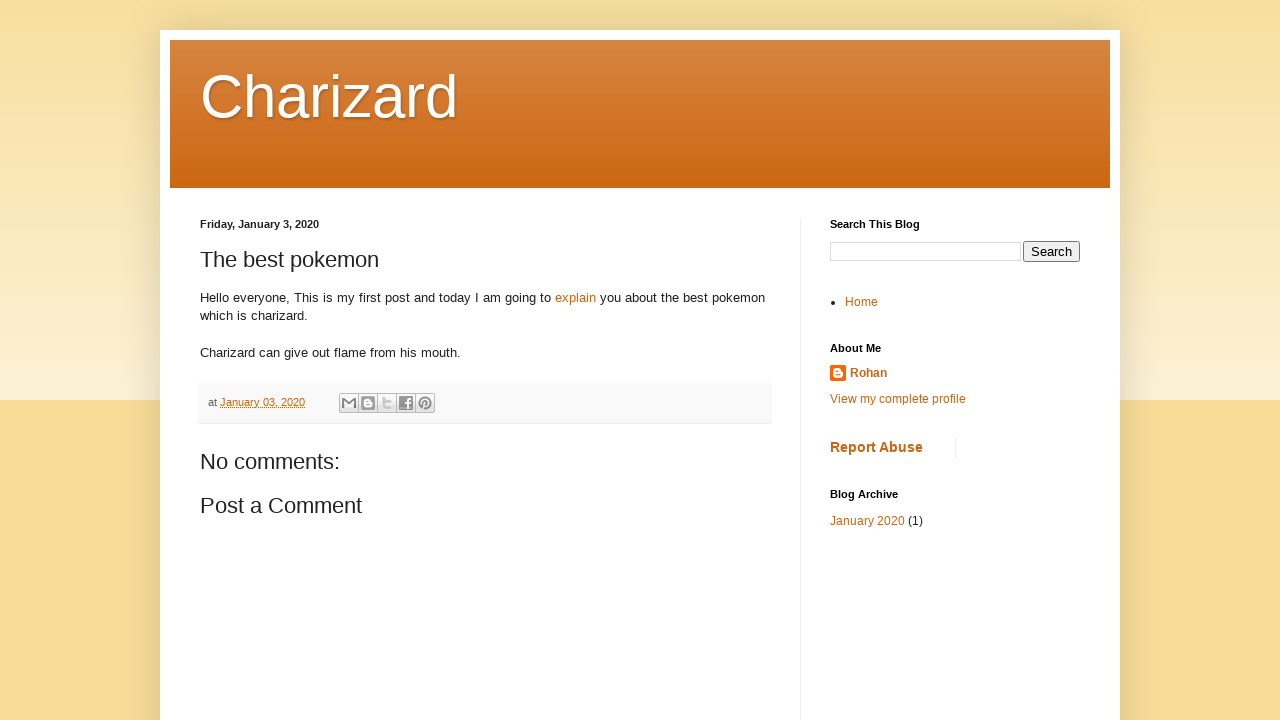

Page loaded after clicking 'The best pokemon'
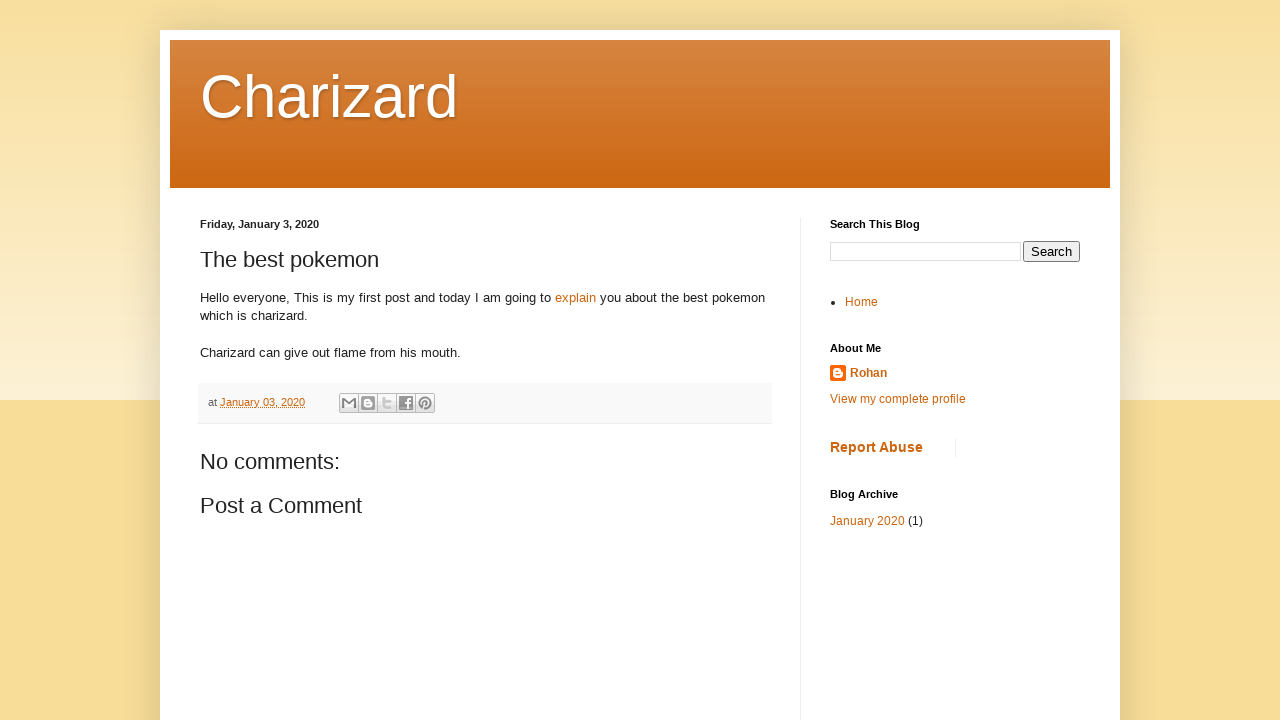

Clicked on 'explain' link at (576, 297) on text=explain
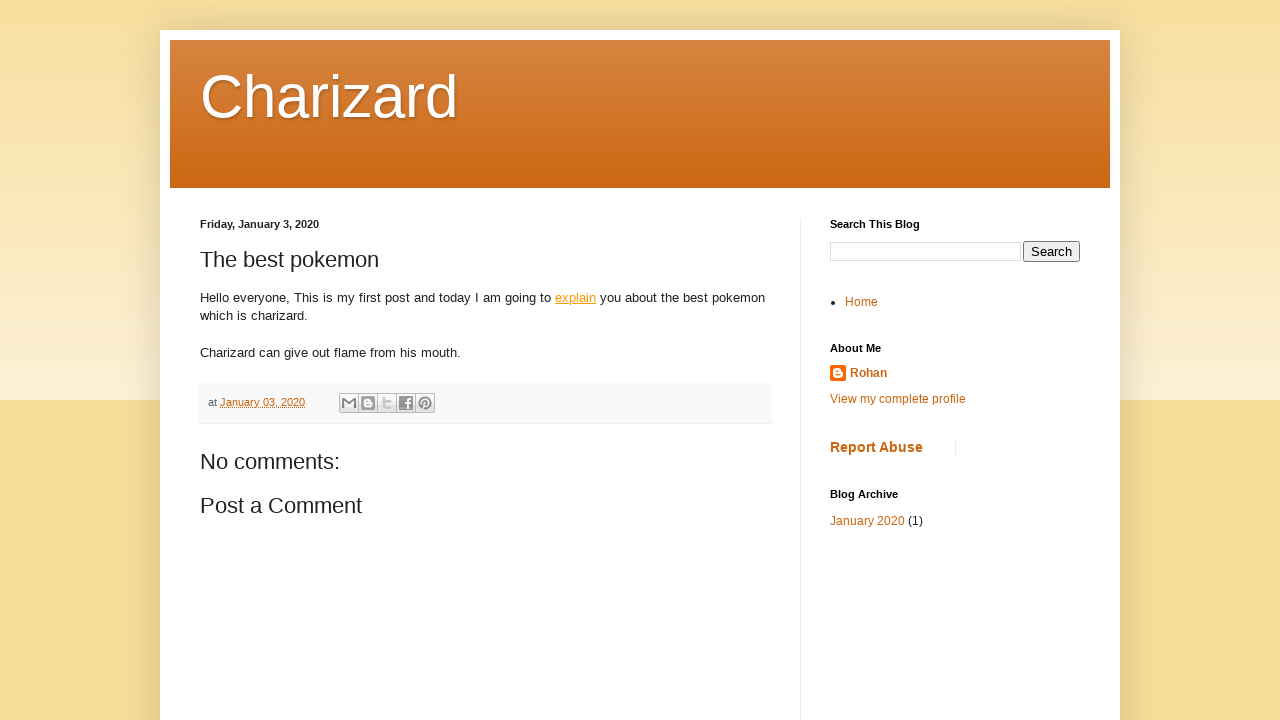

Page loaded after clicking 'explain'
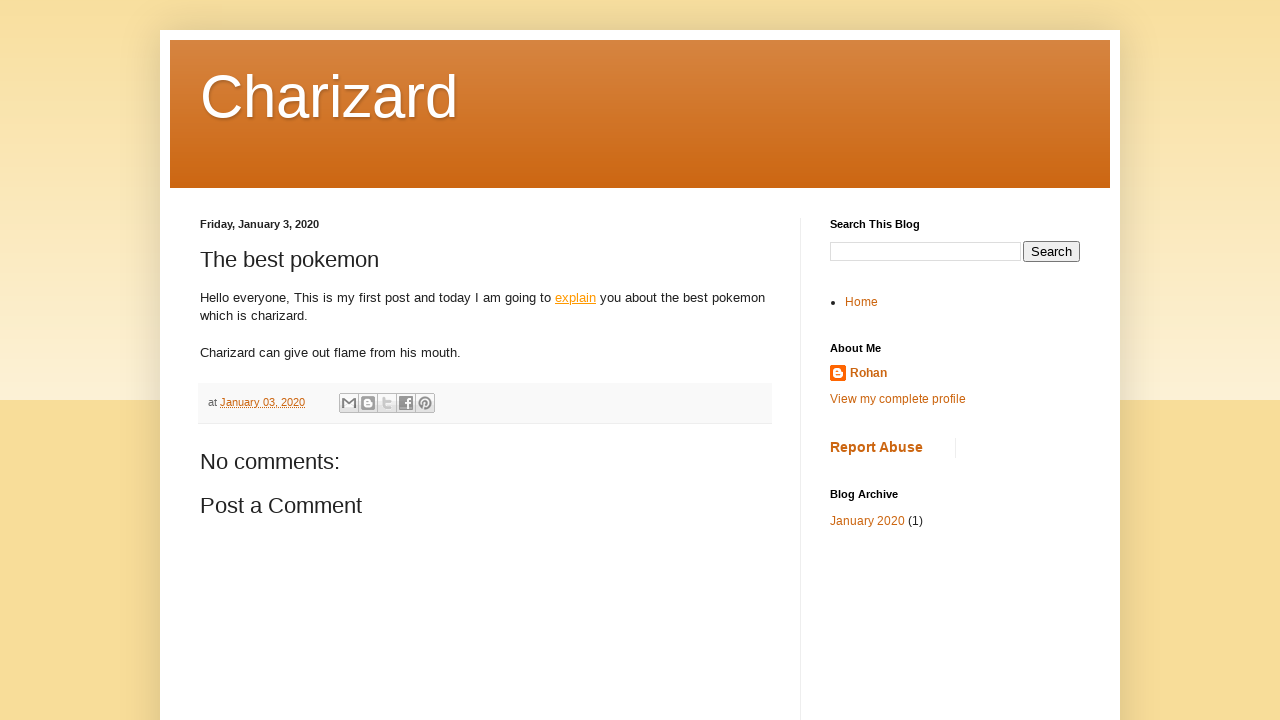

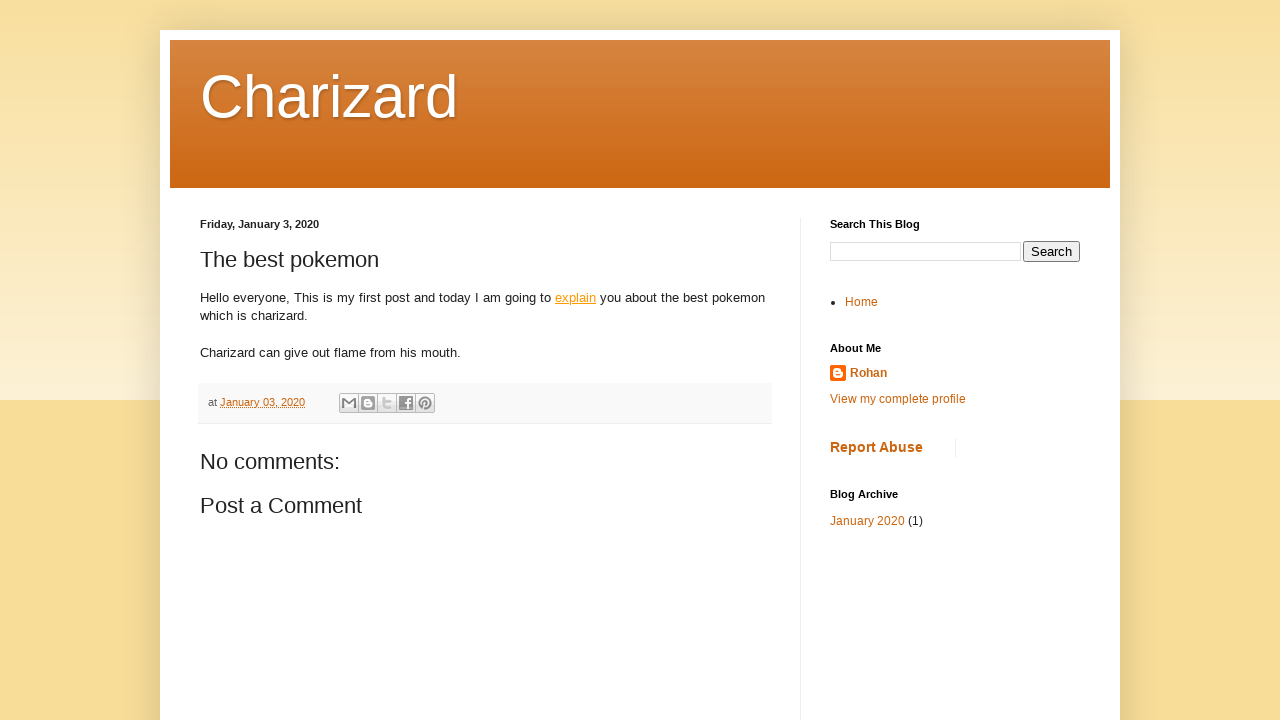